Tests table sorting functionality by clicking the column header twice and verifying that the data is sorted correctly

Starting URL: https://rahulshettyacademy.com/seleniumPractise/#/offers

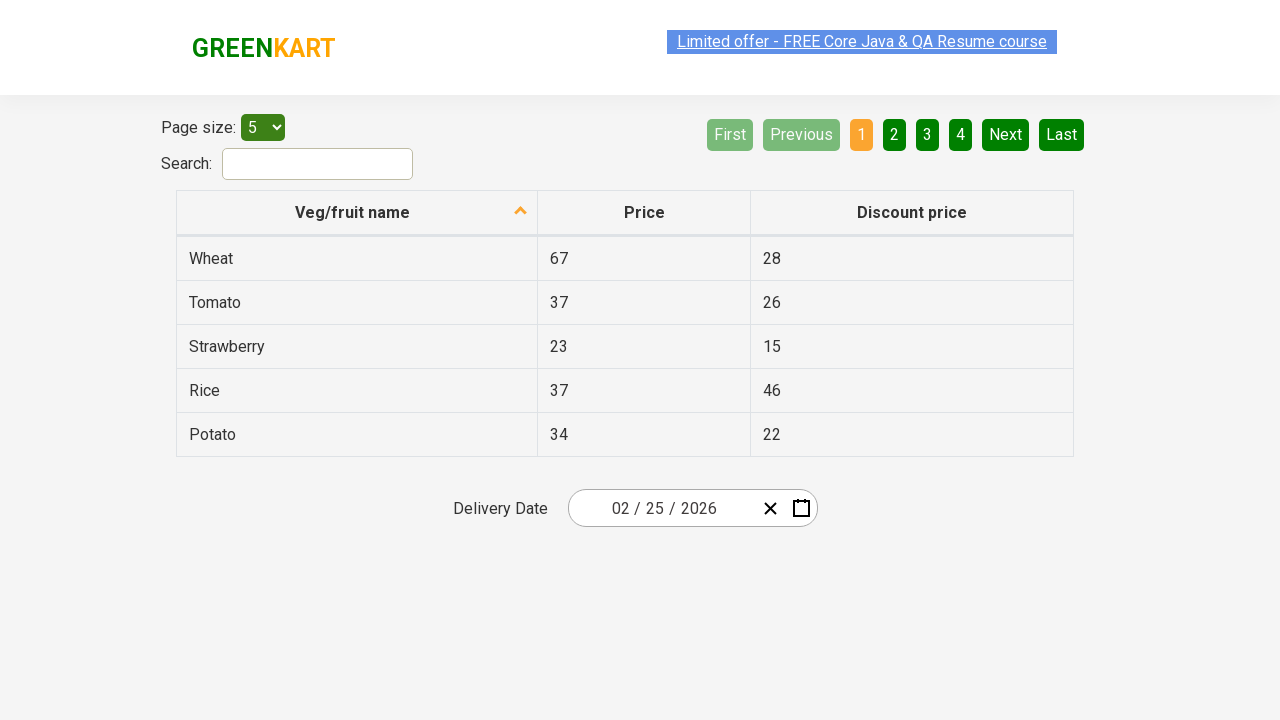

Clicked second column header to sort ascending at (644, 213) on tr th:nth-child(2)
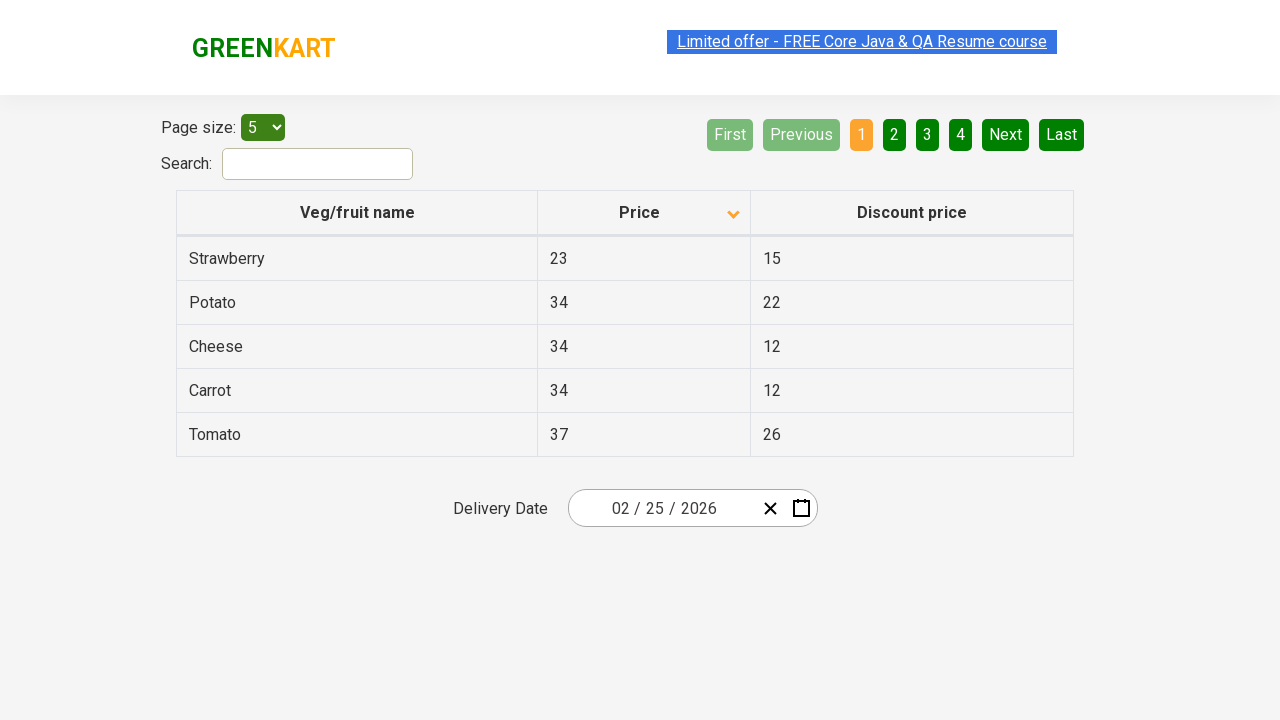

Clicked second column header again to sort descending at (644, 213) on tr th:nth-child(2)
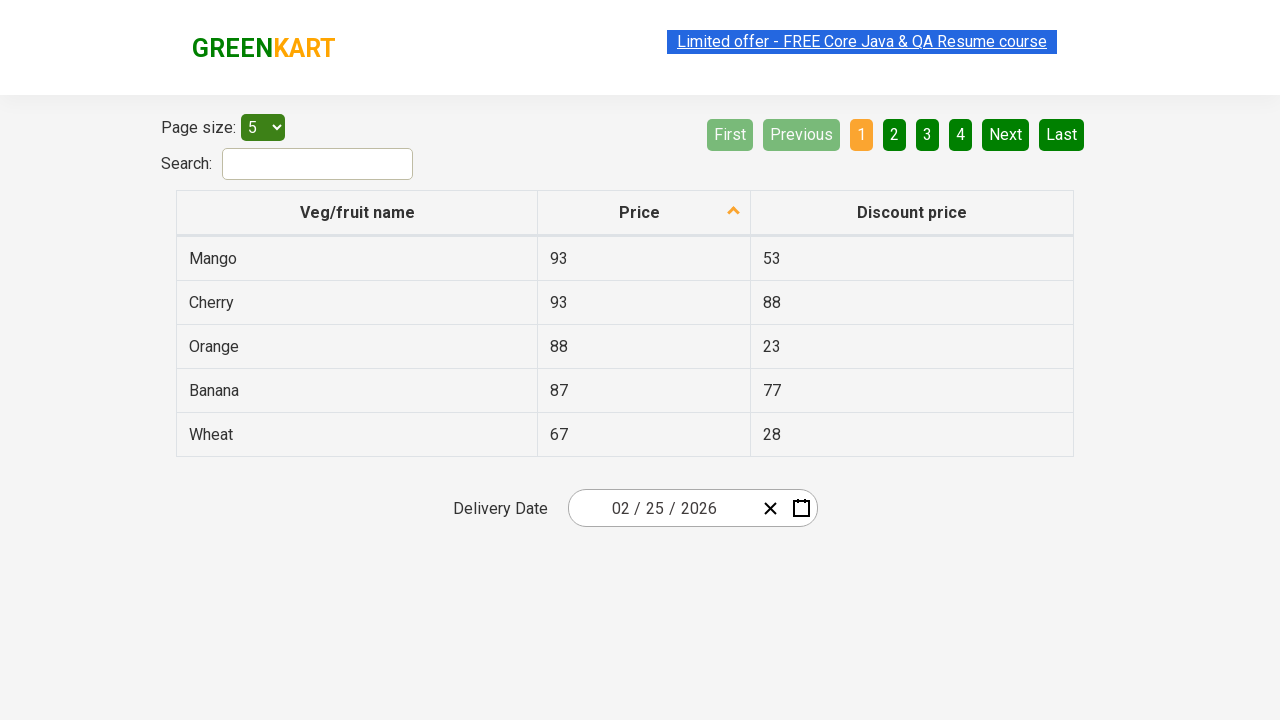

Retrieved all values from second column
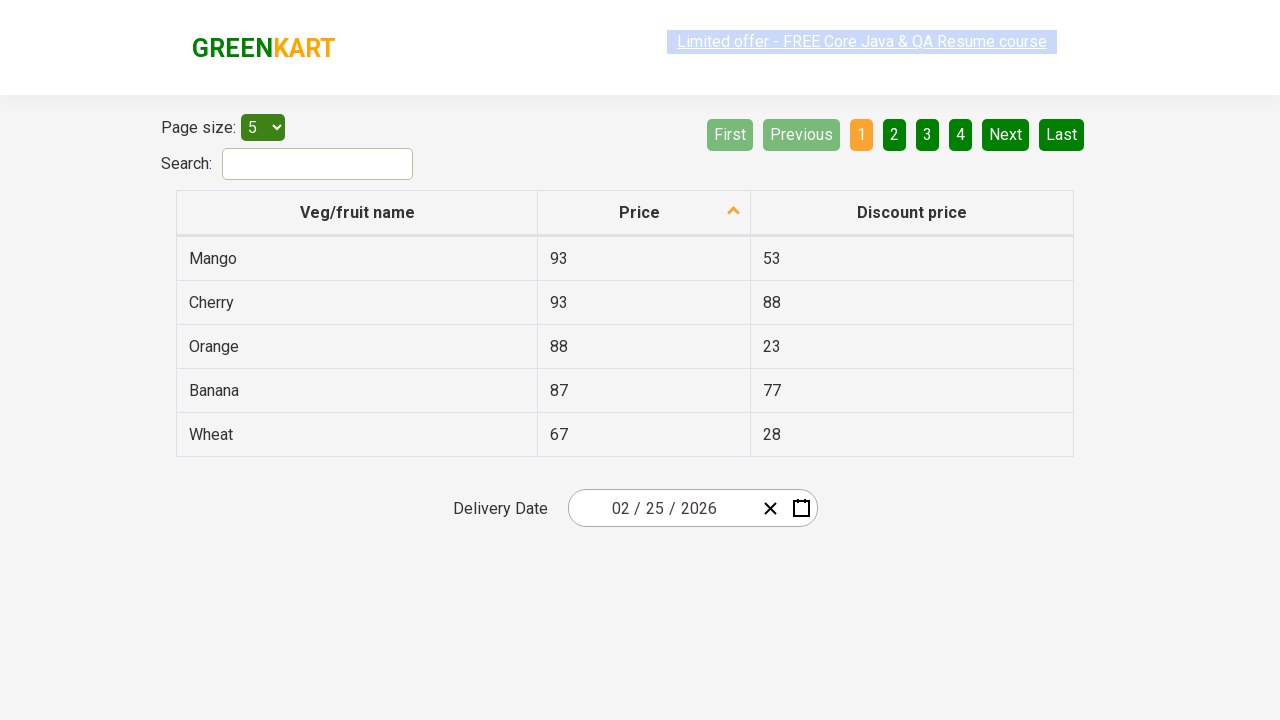

Extracted 5 column values from table
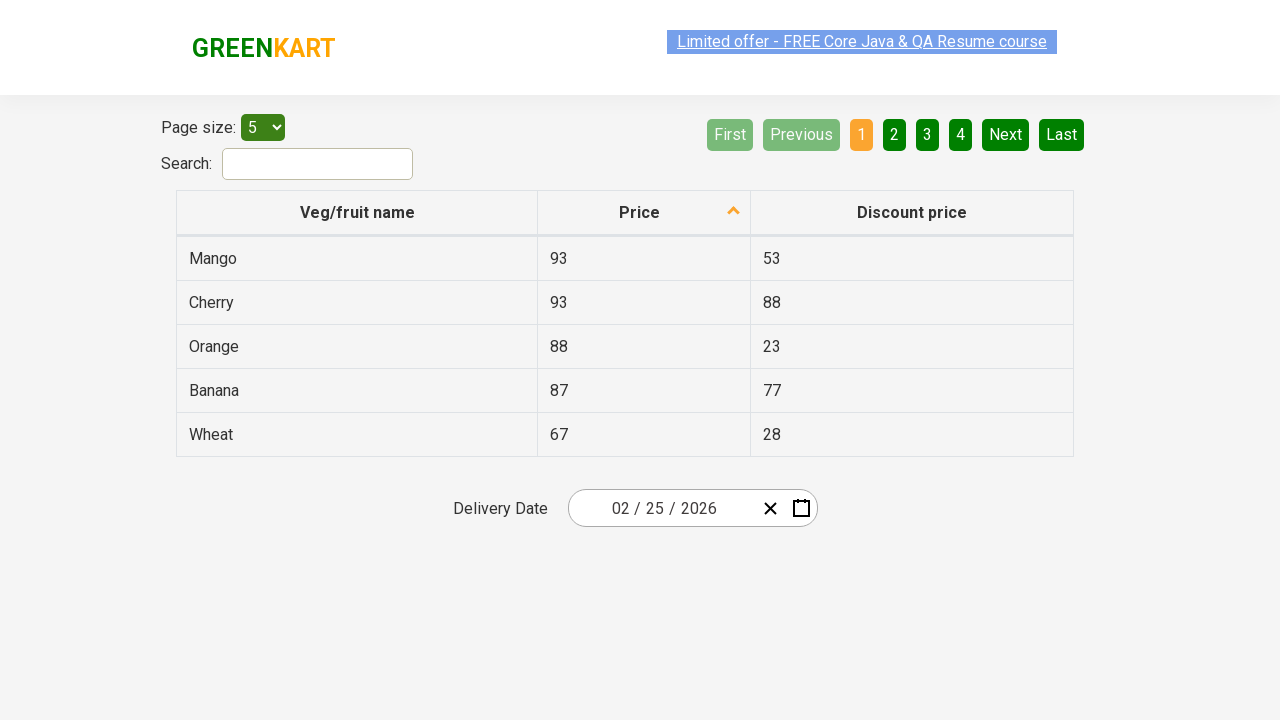

Created sorted reference list in descending order
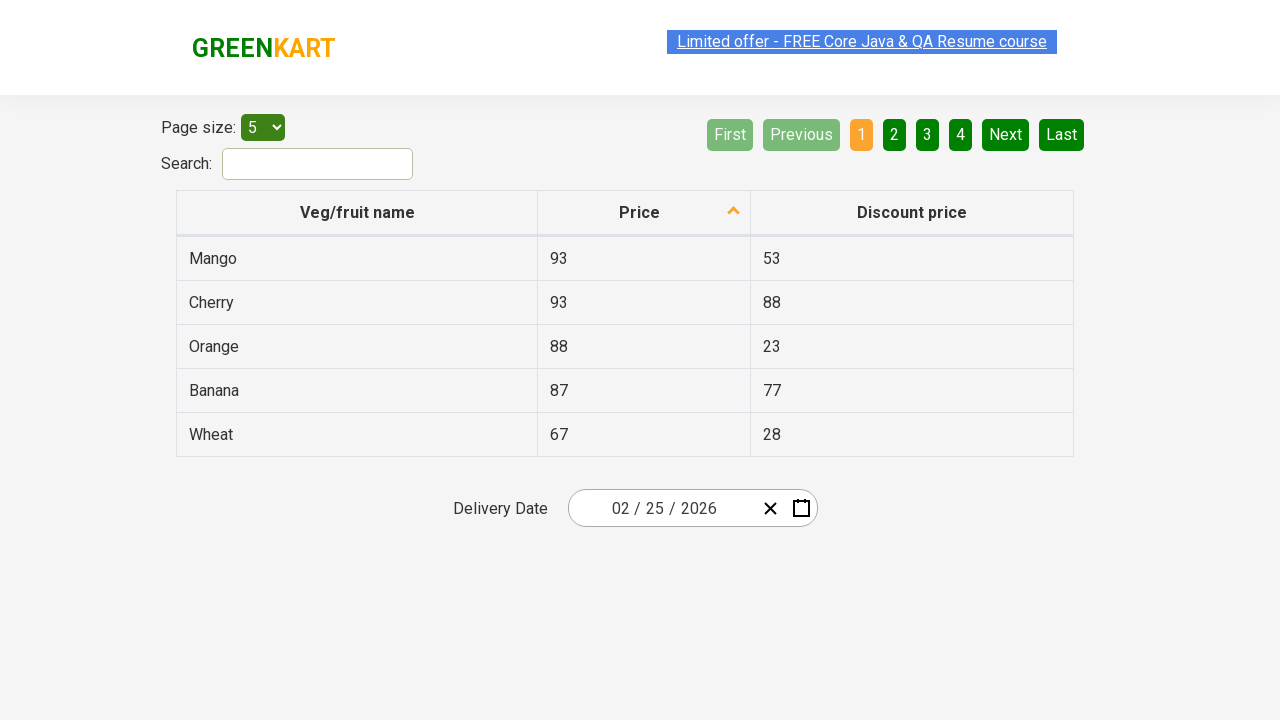

Verified that column data is correctly sorted in descending order
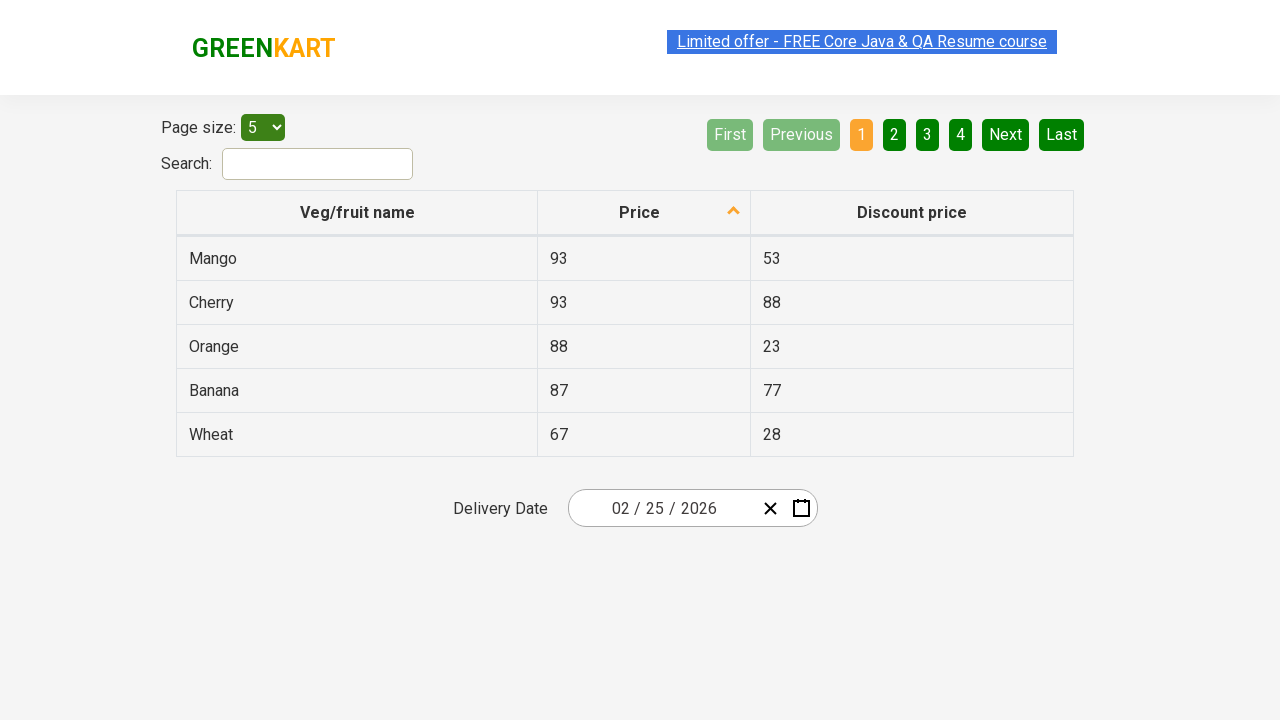

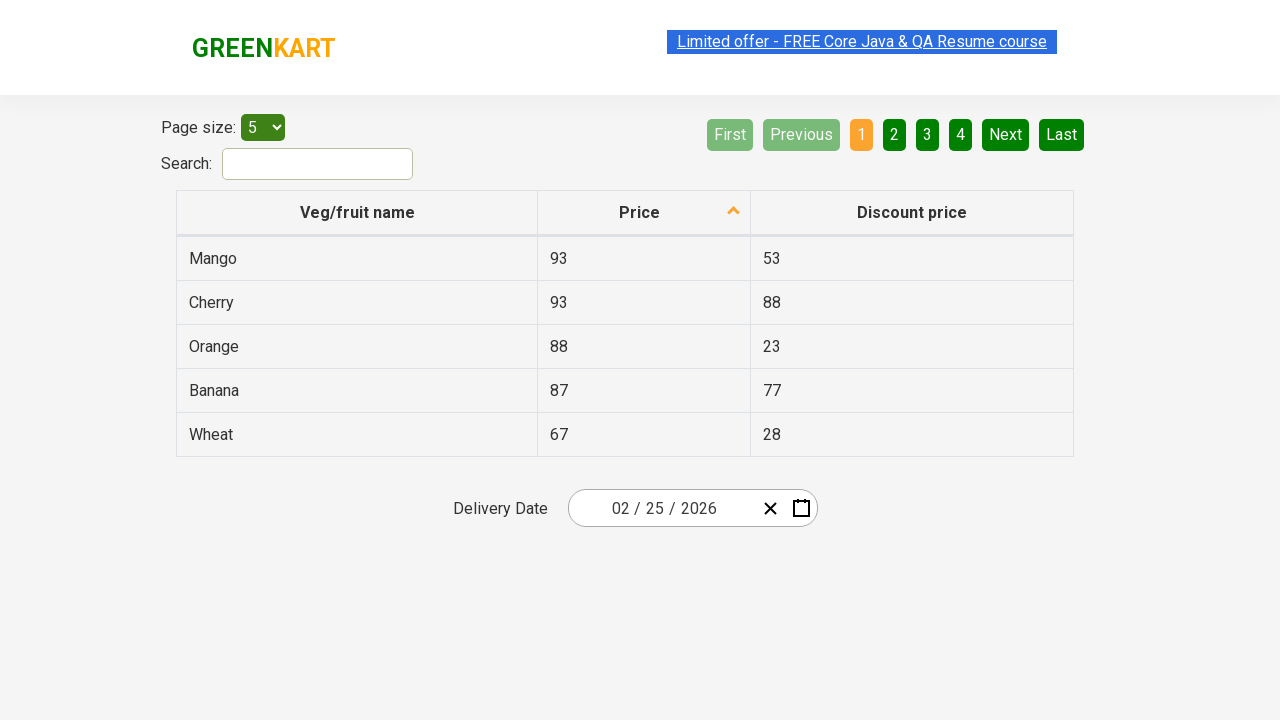